Tests the Python.org search functionality by entering "pycon" as a search query and verifying results are returned

Starting URL: http://www.python.org

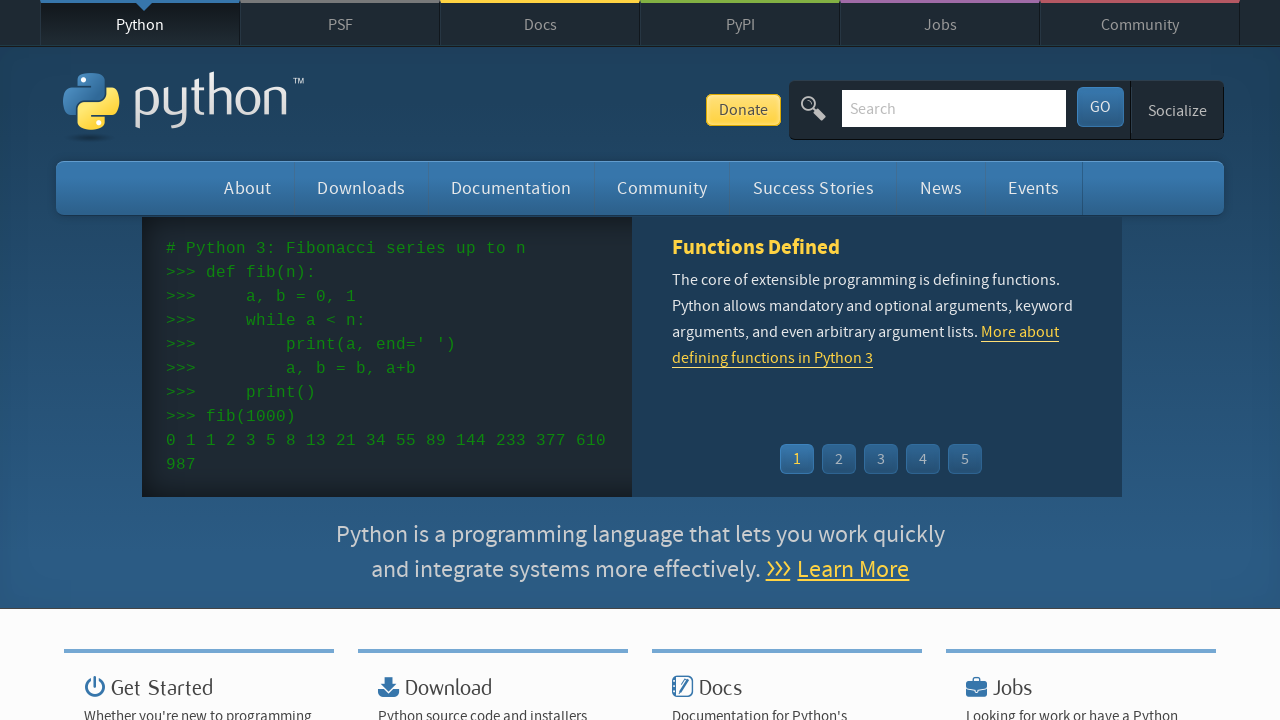

Verified page title contains 'Python'
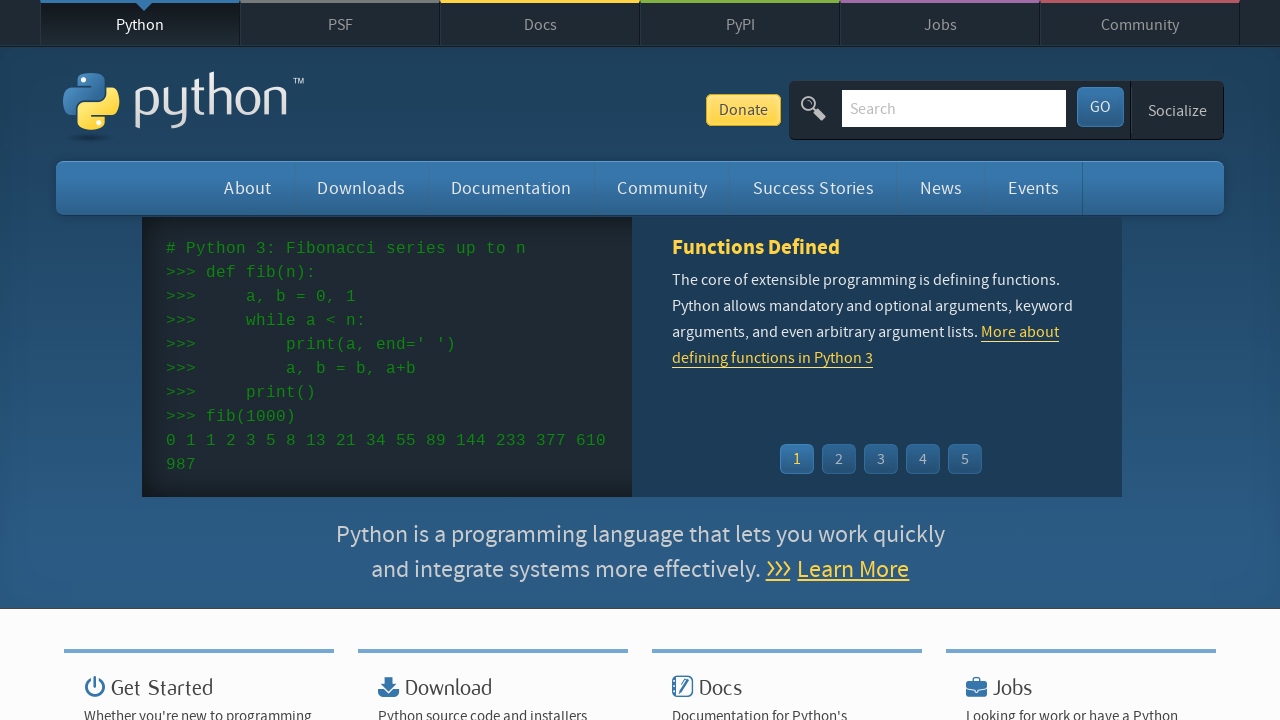

Filled search box with 'pycon' on input[name='q']
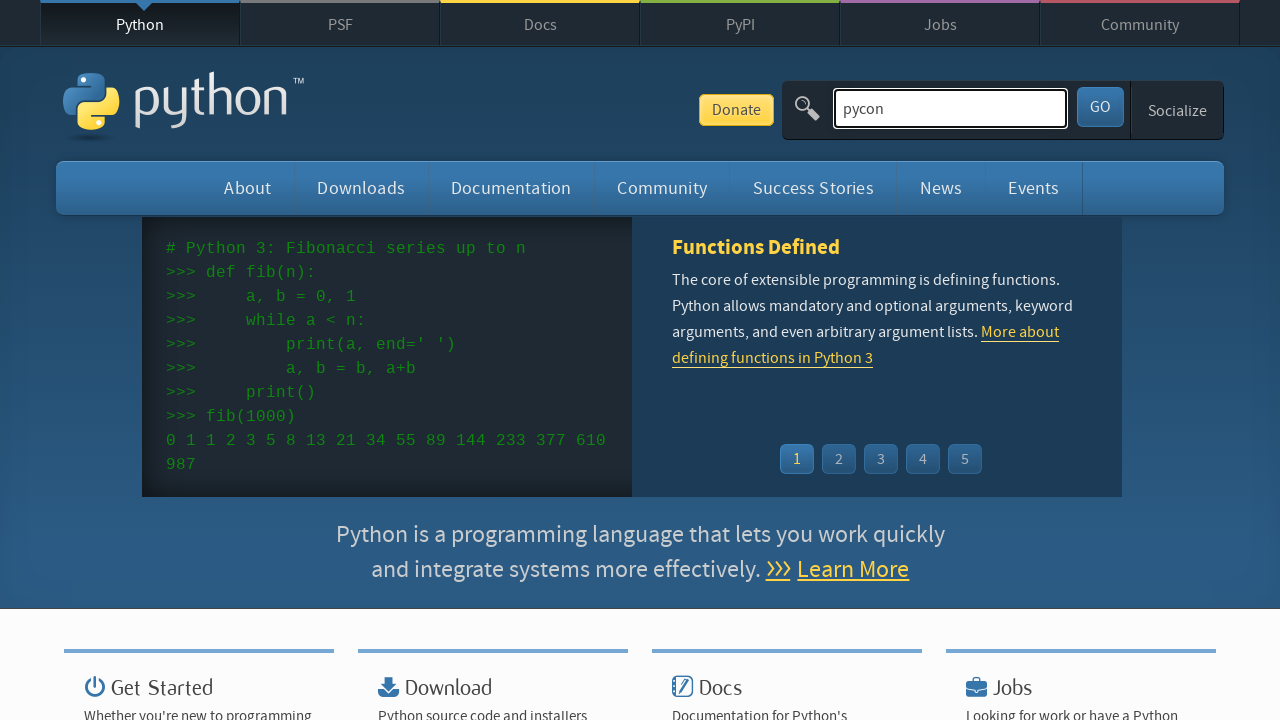

Pressed Enter to submit search query on input[name='q']
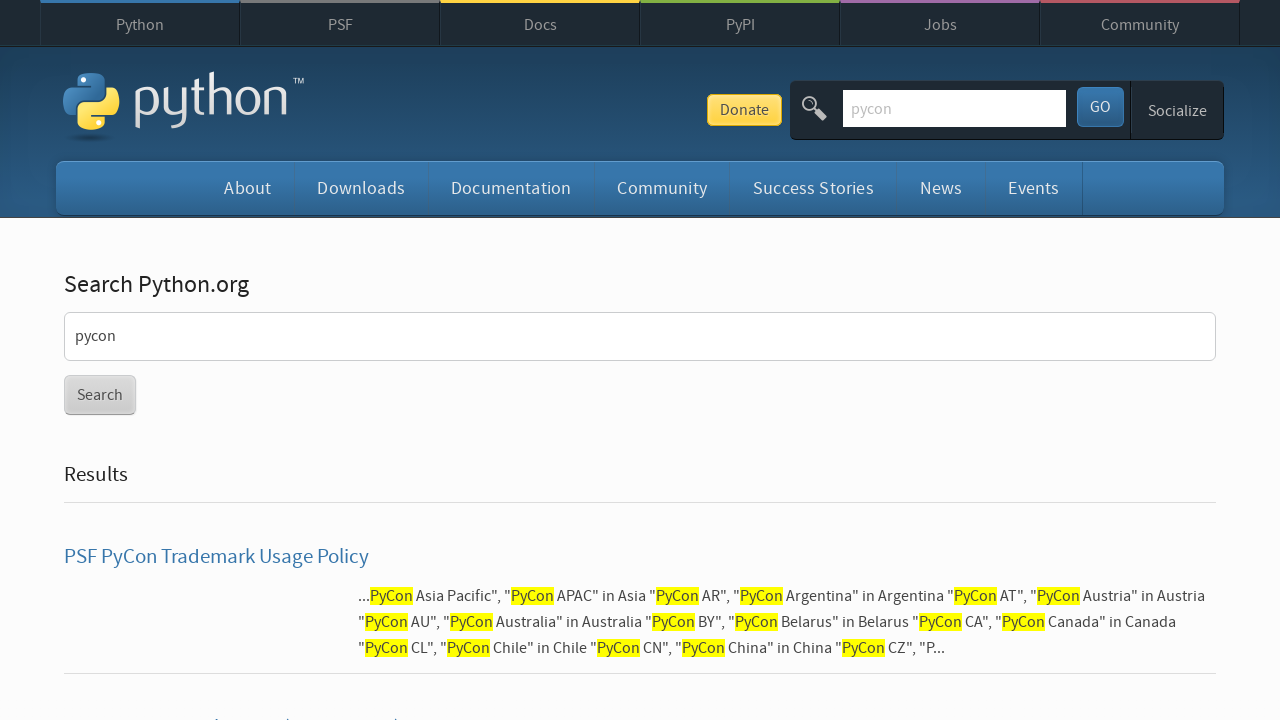

Waited for page to reach networkidle state
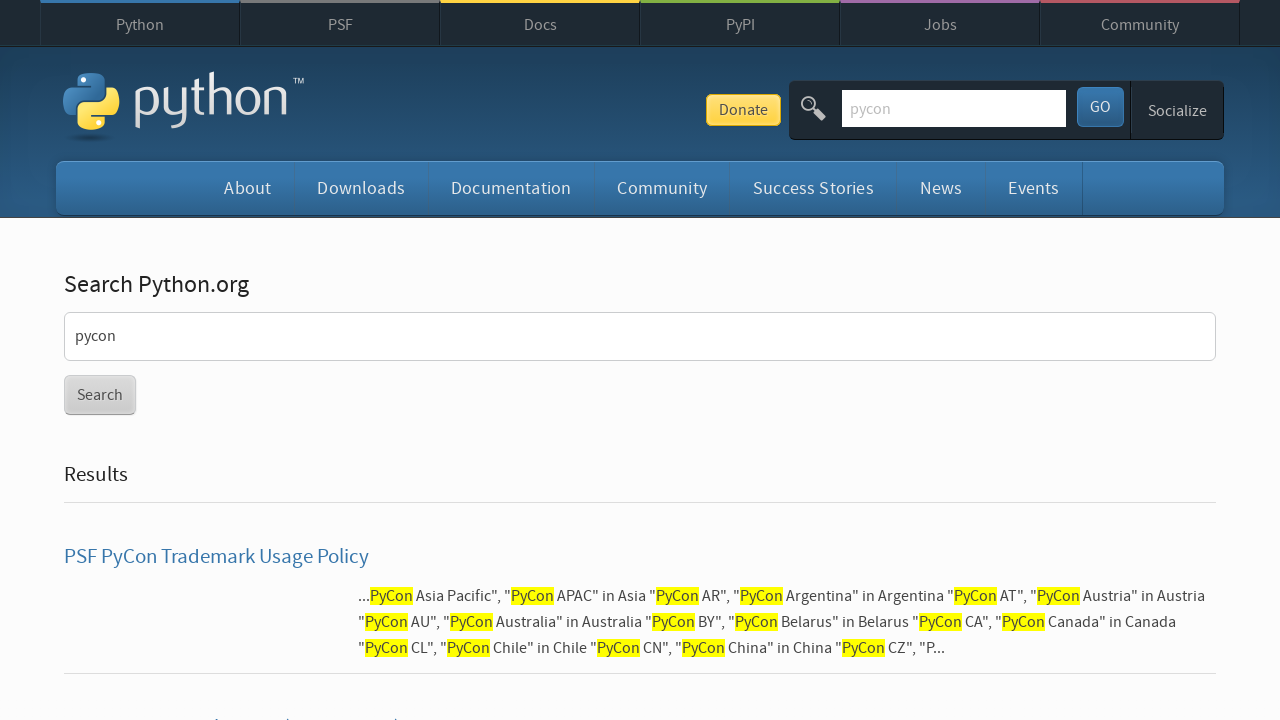

Verified search results were returned (no 'No results found' message)
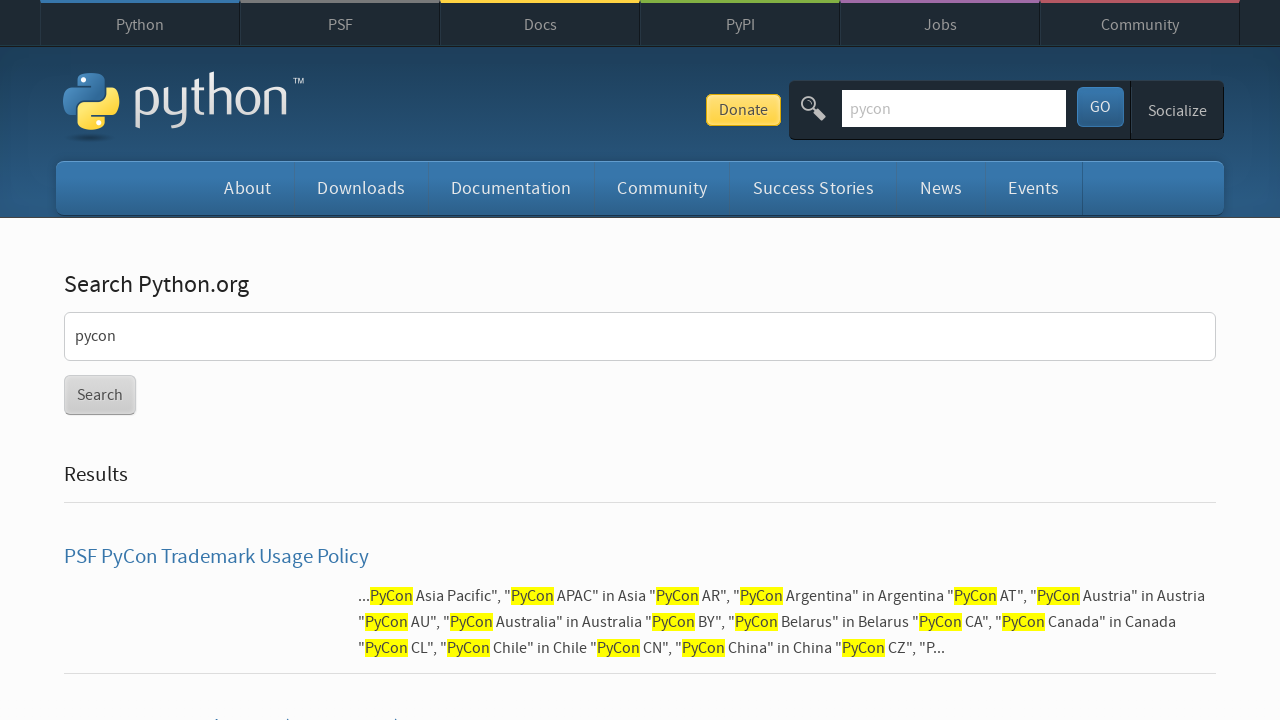

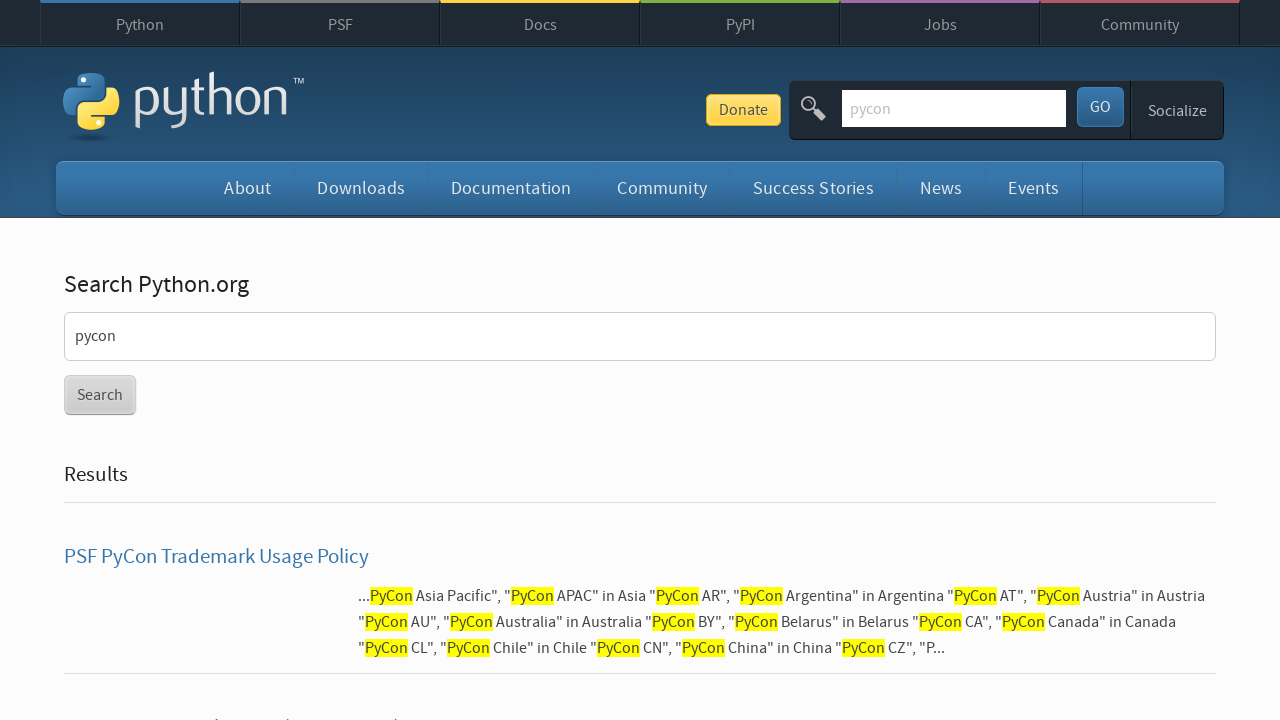